Tests JavaScript alert handling by clicking a button that triggers an alert, accepting the alert, and verifying the result message is displayed correctly on the page.

Starting URL: http://the-internet.herokuapp.com/javascript_alerts

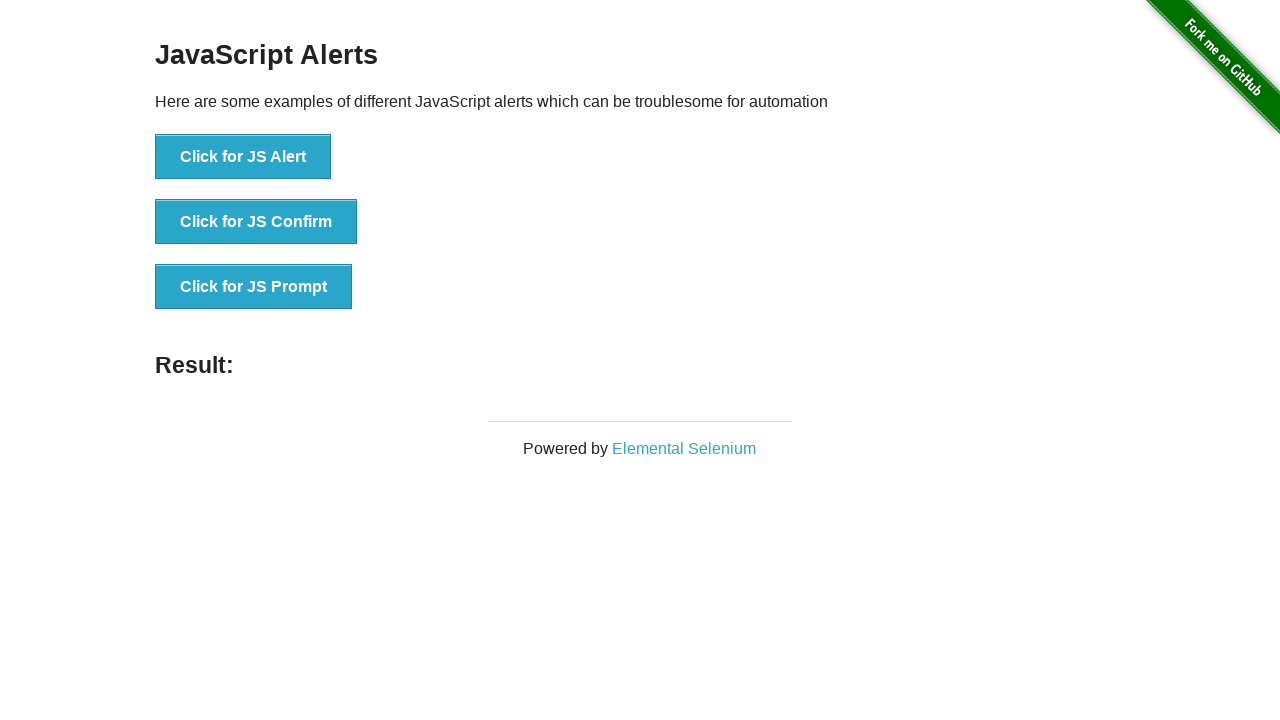

Clicked the first button to trigger JavaScript alert at (243, 157) on ul > li:nth-child(1) > button
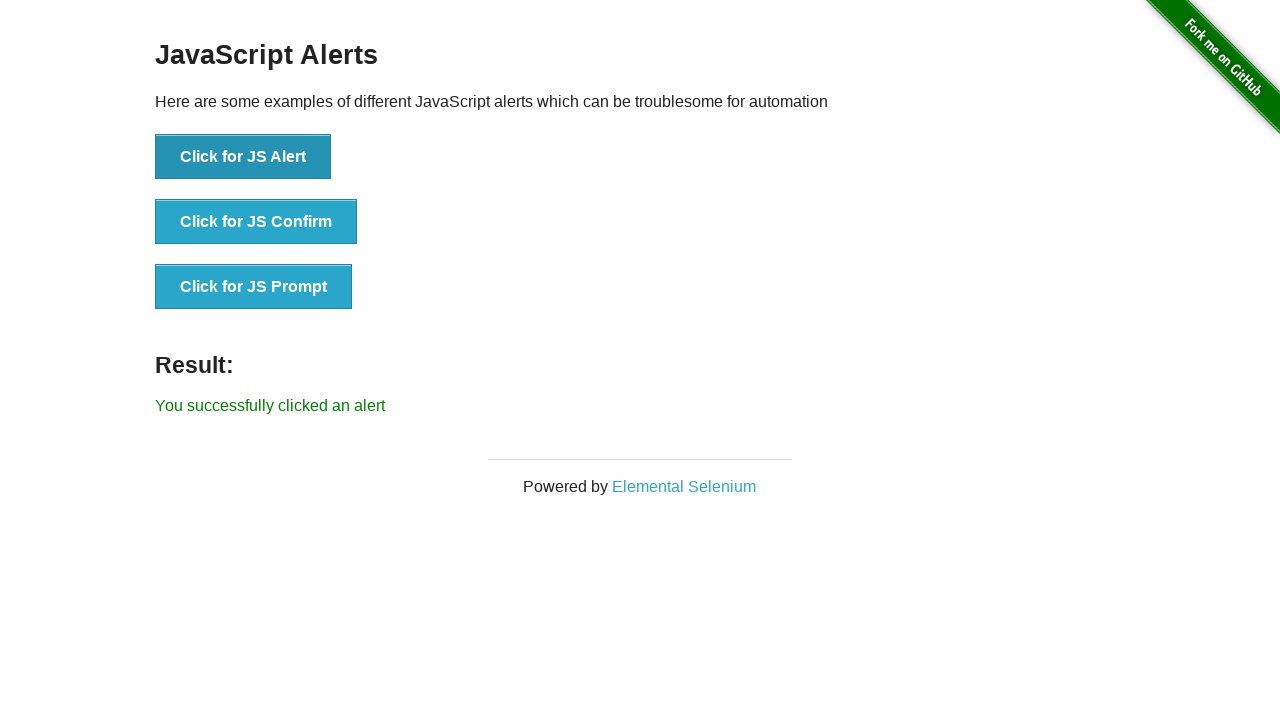

Set up dialog handler to accept alerts
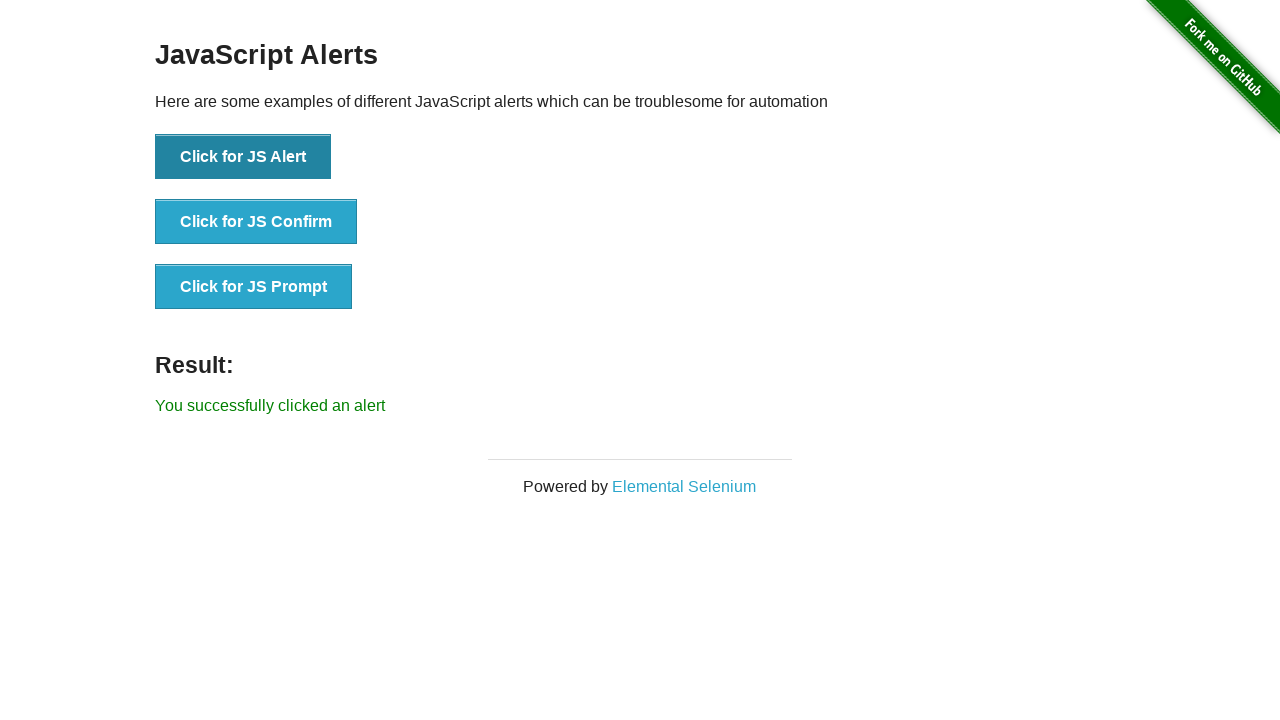

Clicked the button again to trigger the alert with handler ready at (243, 157) on ul > li:nth-child(1) > button
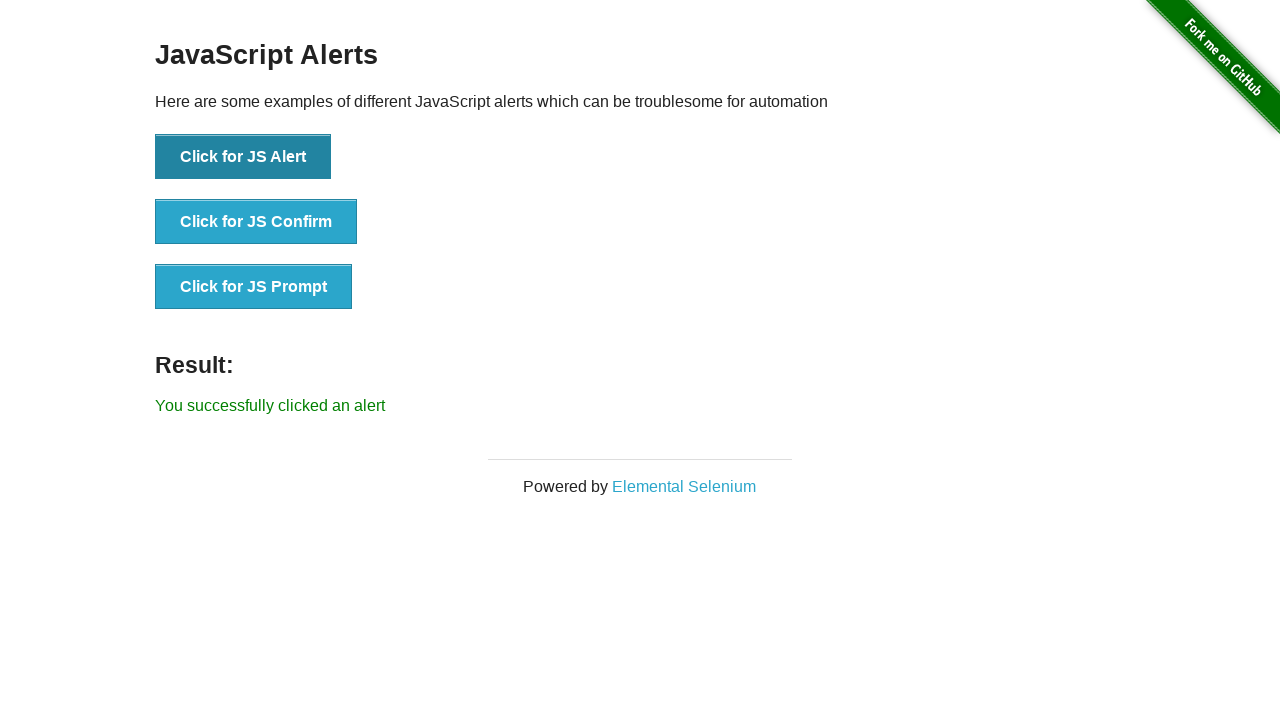

Result text element loaded on page
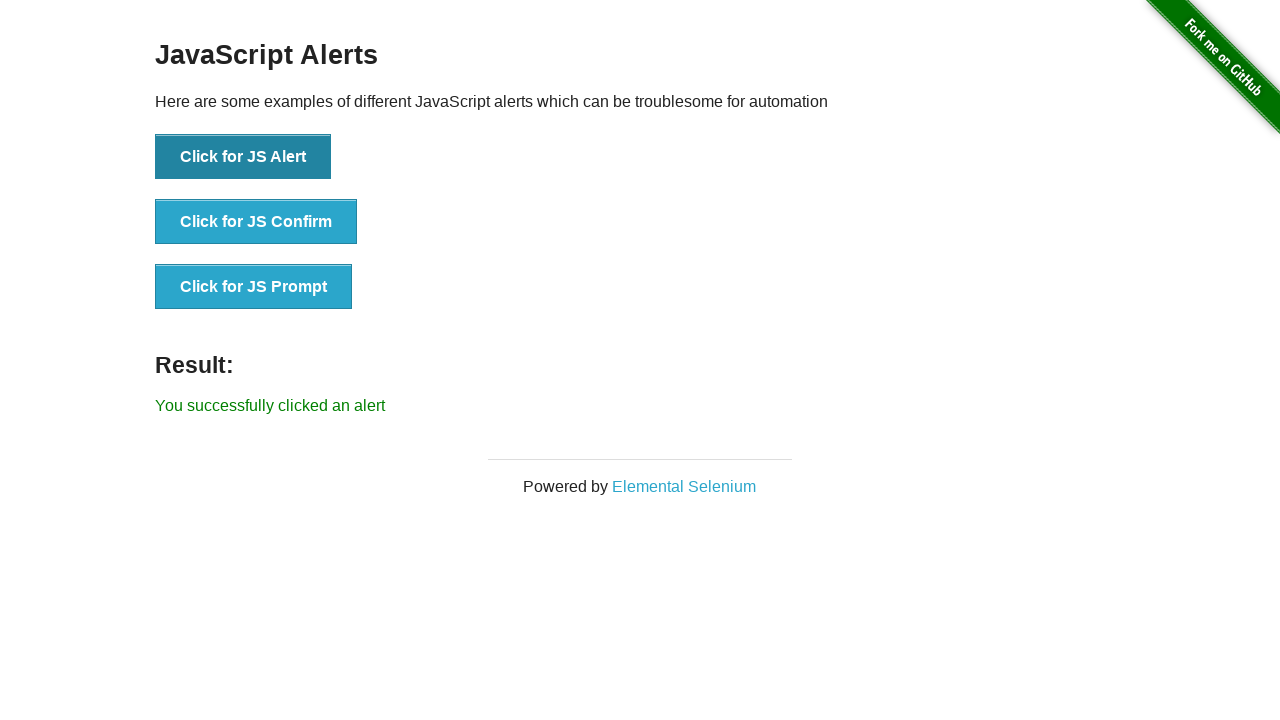

Retrieved result text content
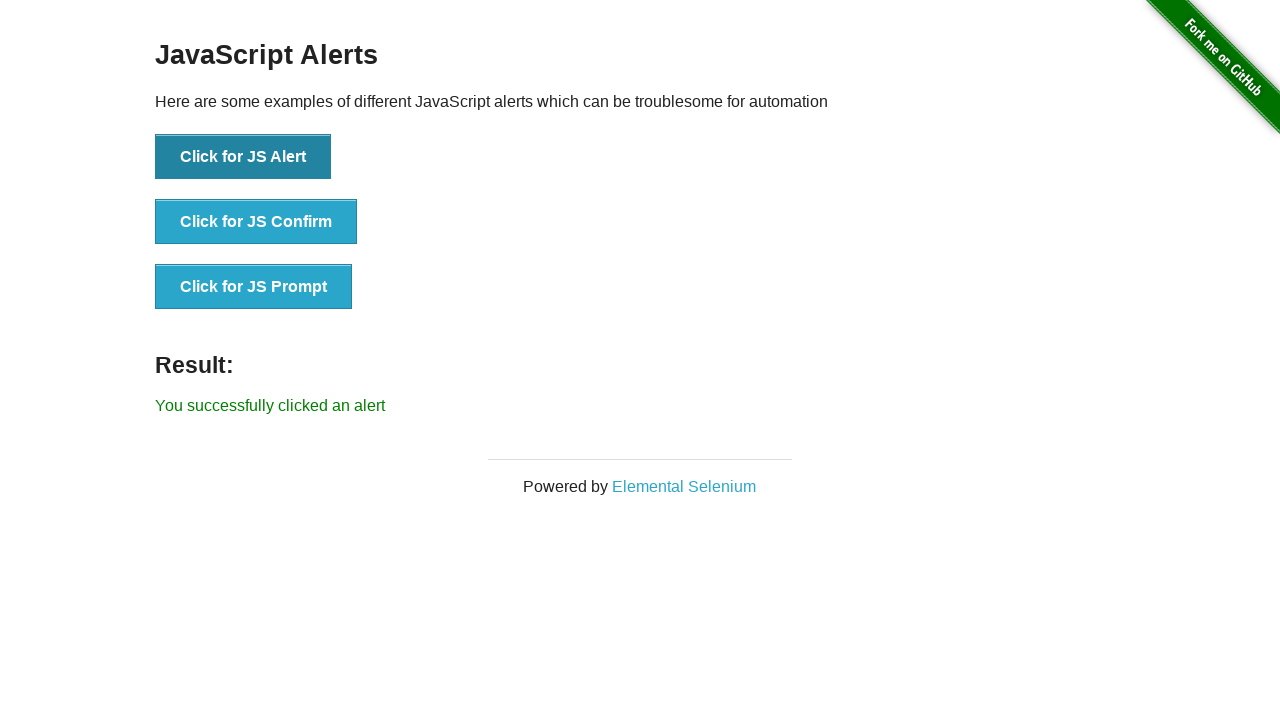

Verified result text matches expected value: 'You successfully clicked an alert'
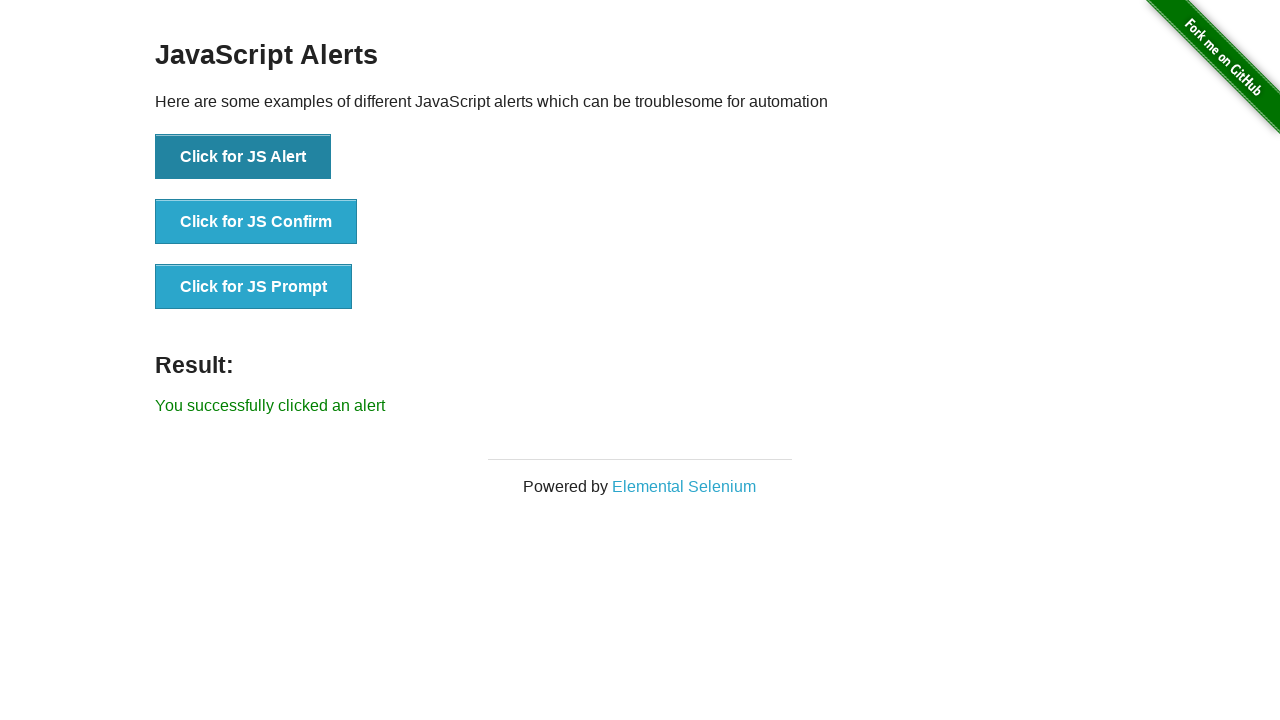

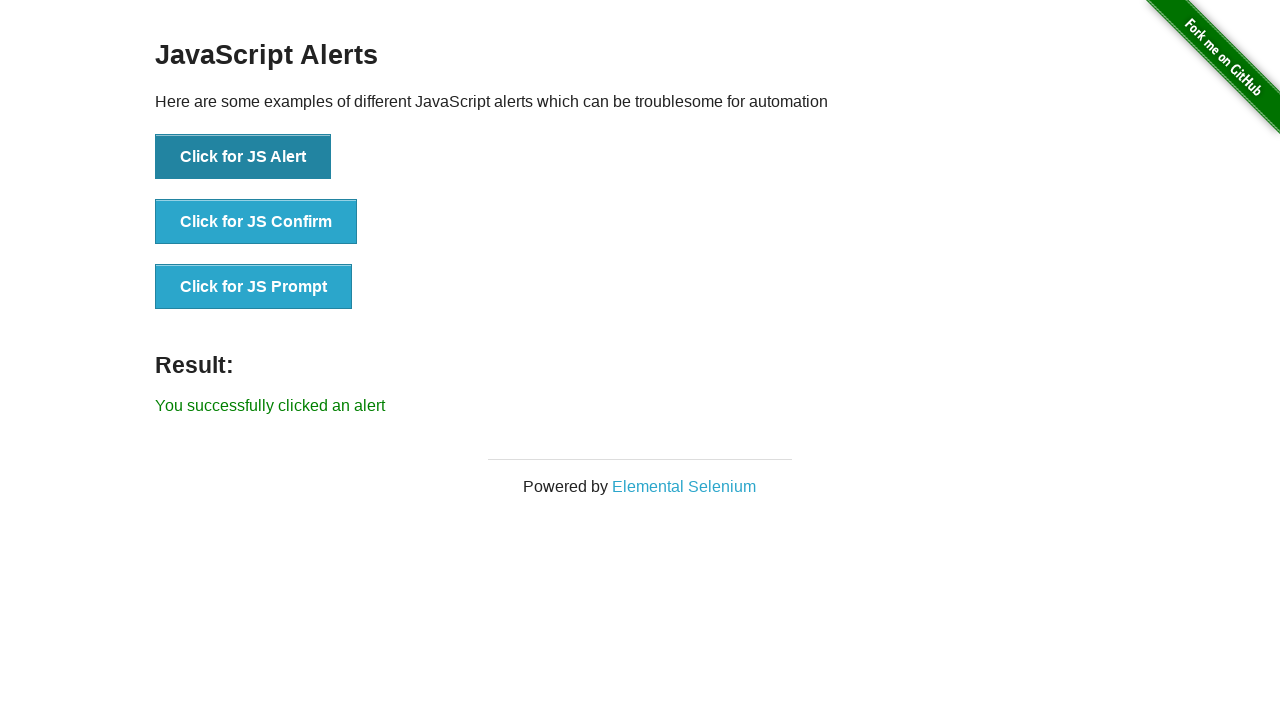